Tests login functionality on a dynamically loading page without any wait mechanism

Starting URL: https://practice.cydeo.com/dynamic_loading/3

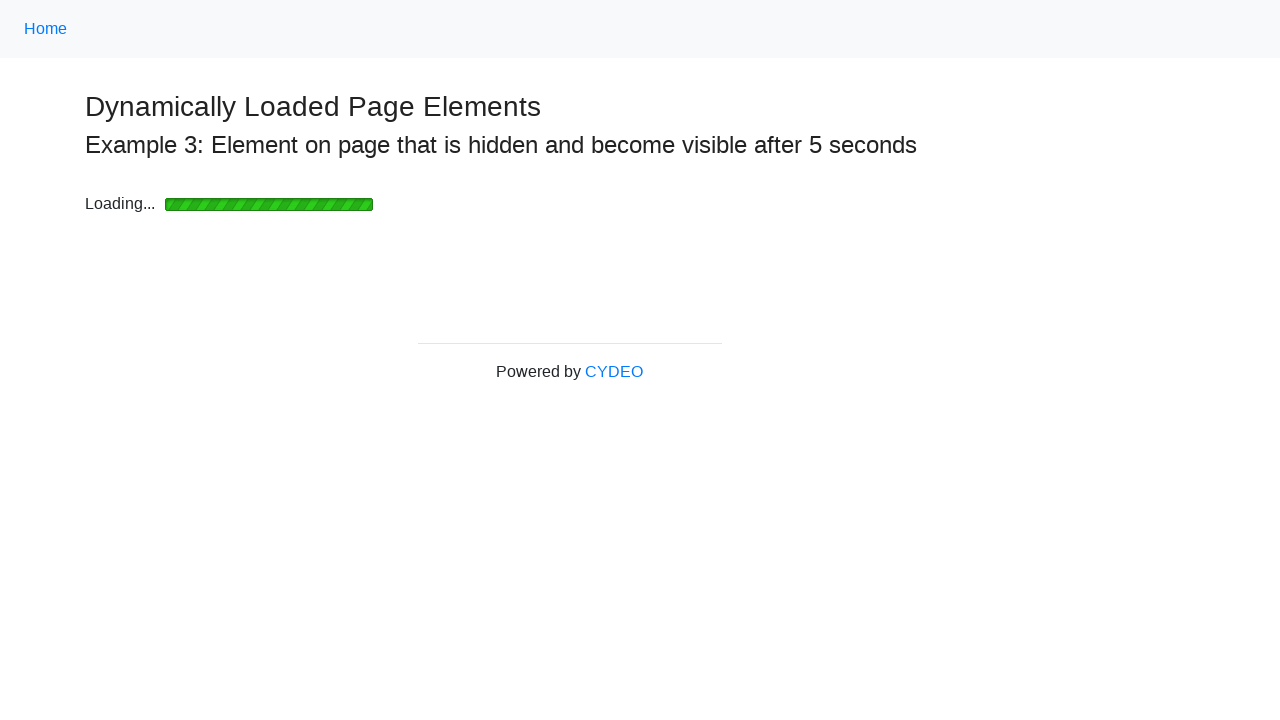

Filled username field with 'tomsmith' on input[name='username']
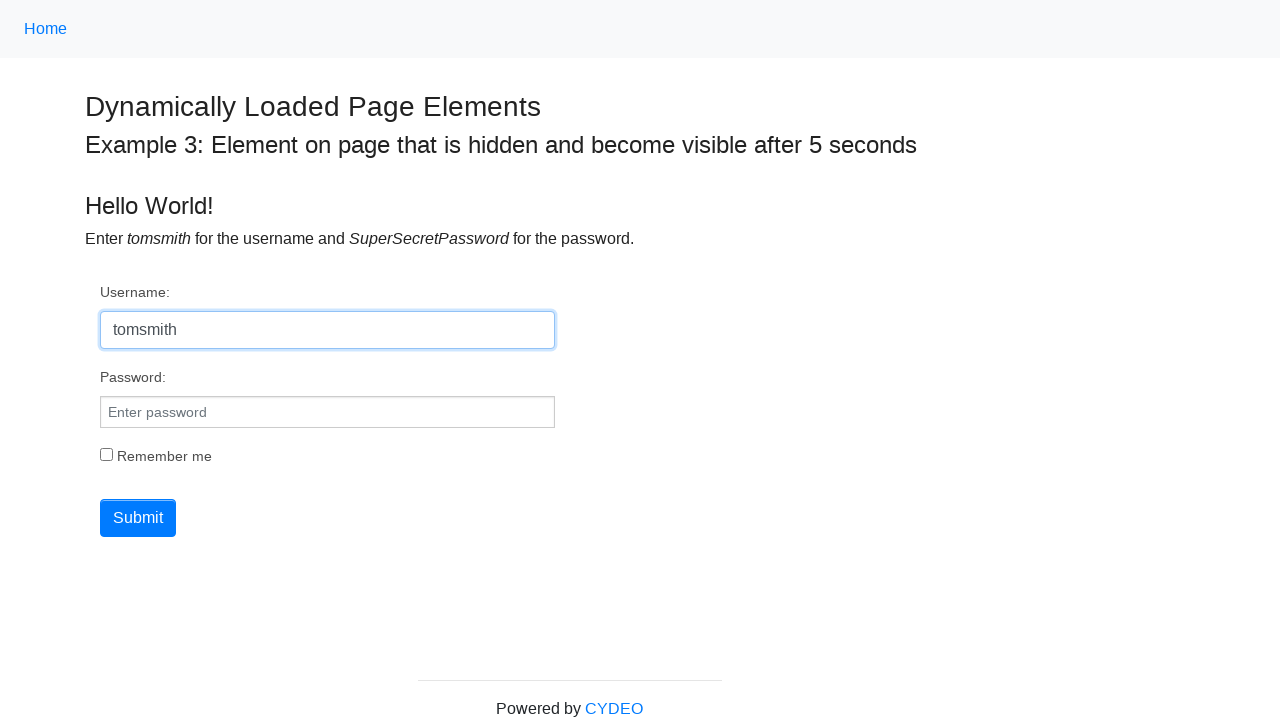

Filled password field with 'SuperSecretPassword' on input[name='password']
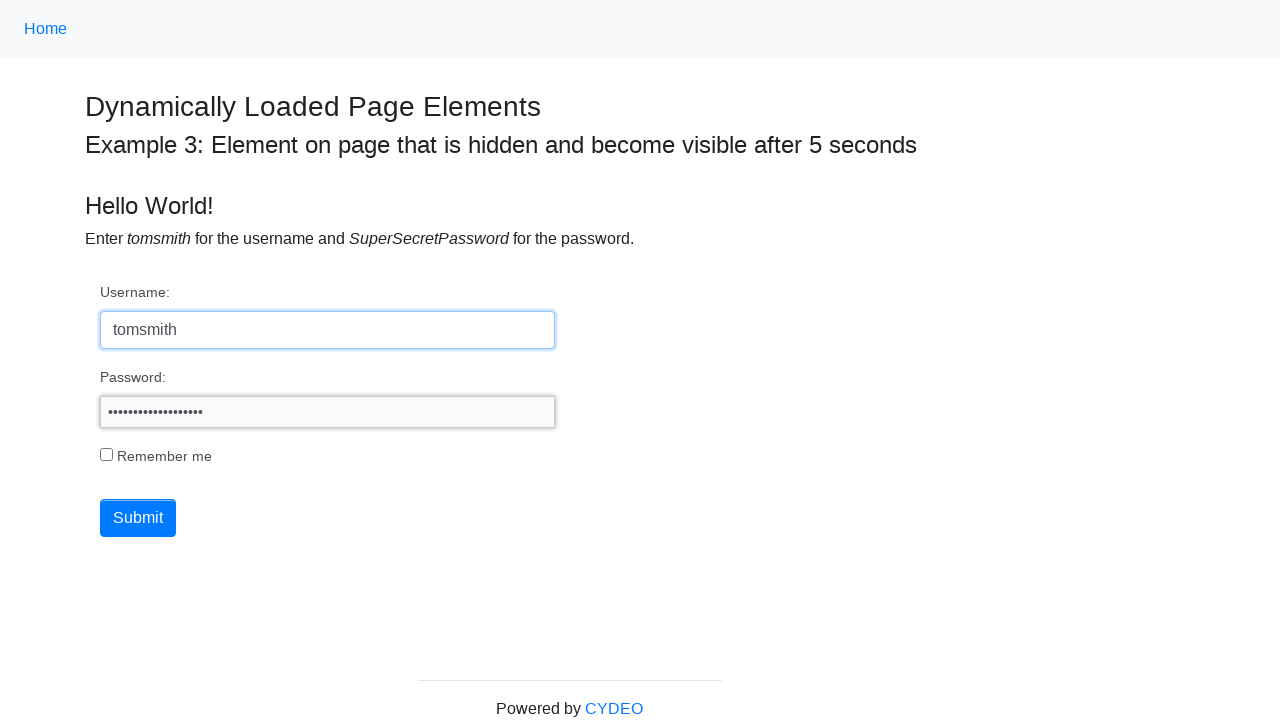

Clicked submit button to login at (138, 518) on button[type='submit']
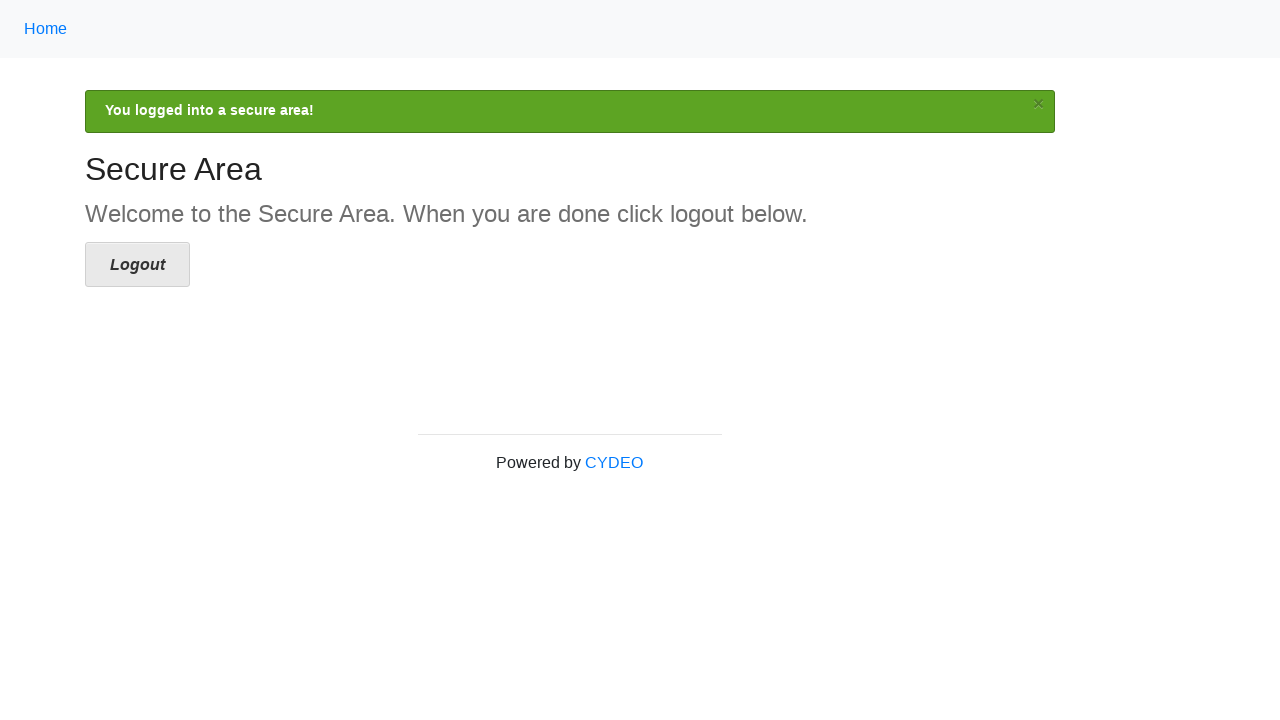

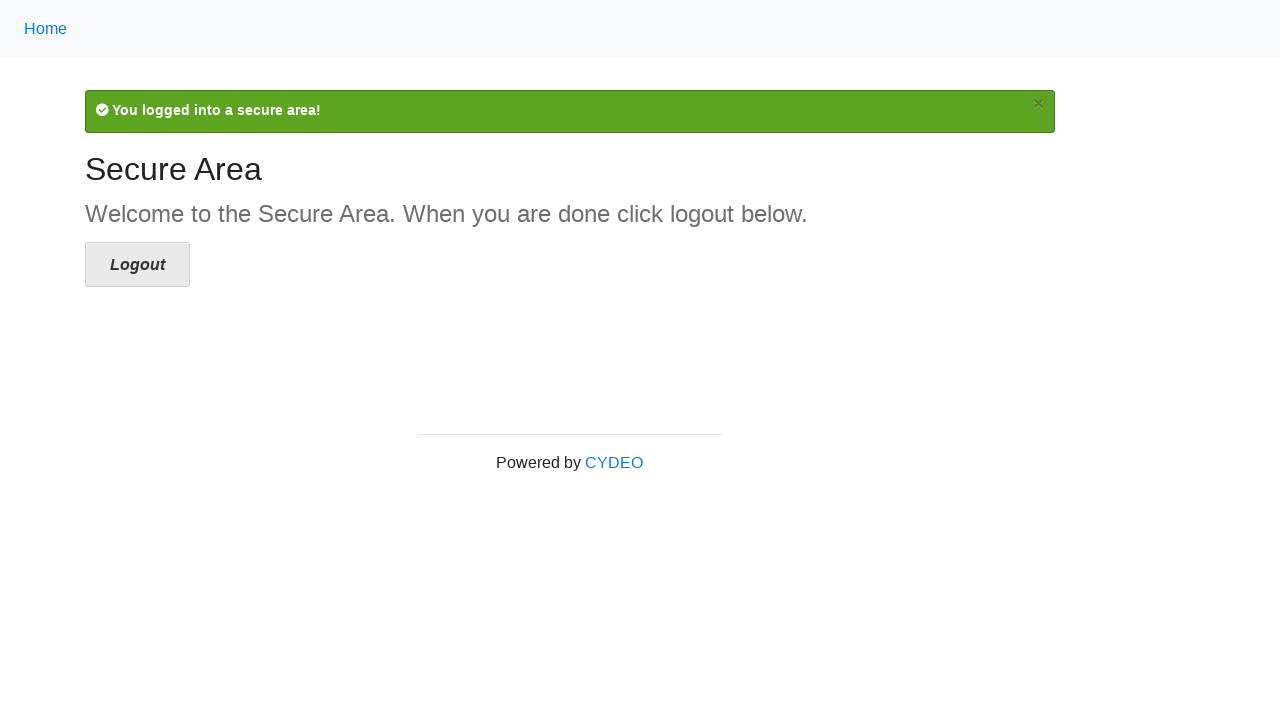